Navigates to aasaan.app website and retrieves the page title to verify the page loaded correctly

Starting URL: https://aasaan.app

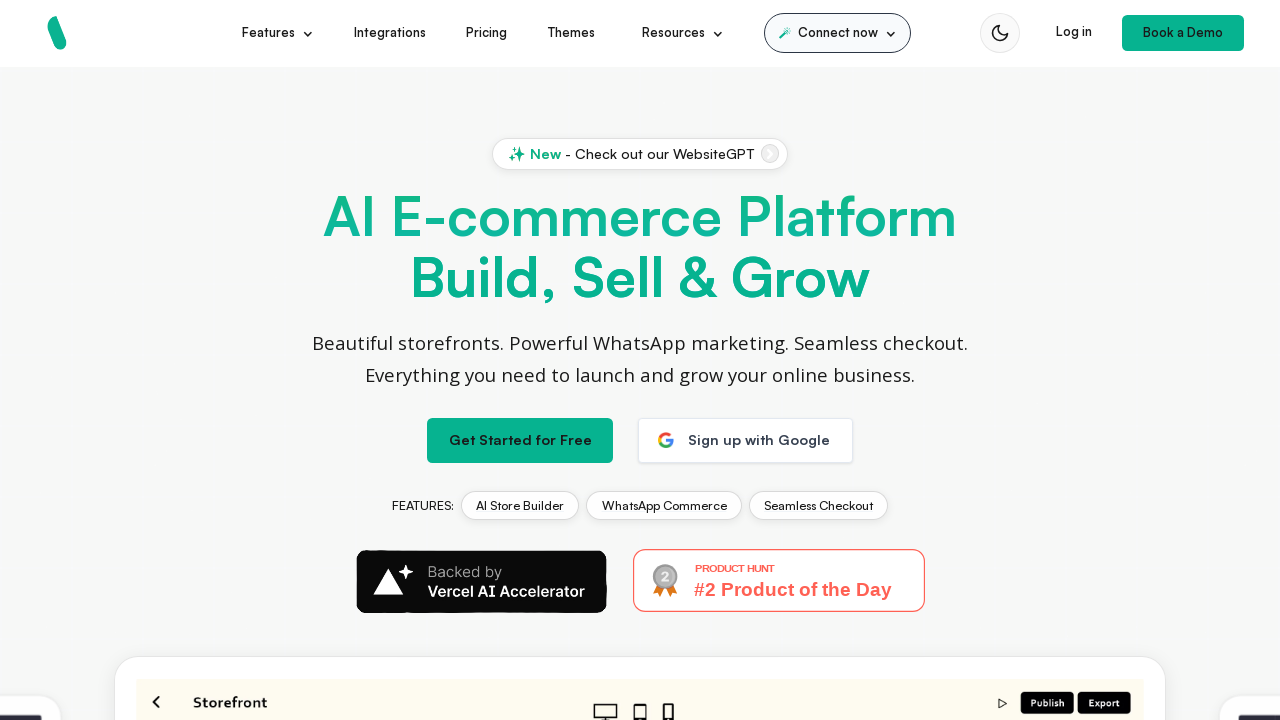

Waited for page DOM to load on aasaan.app
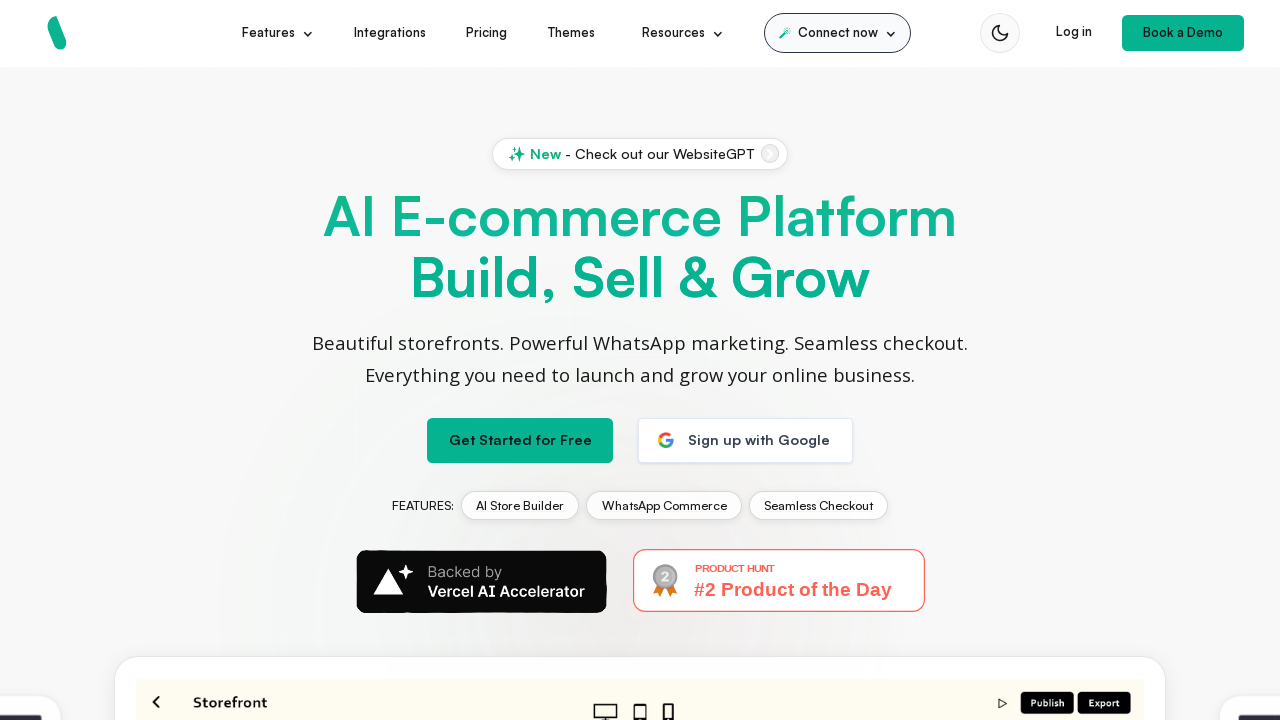

Retrieved page title: 'Aasaan – AI E-commerce Platform | Build, Sell & Grow Online'
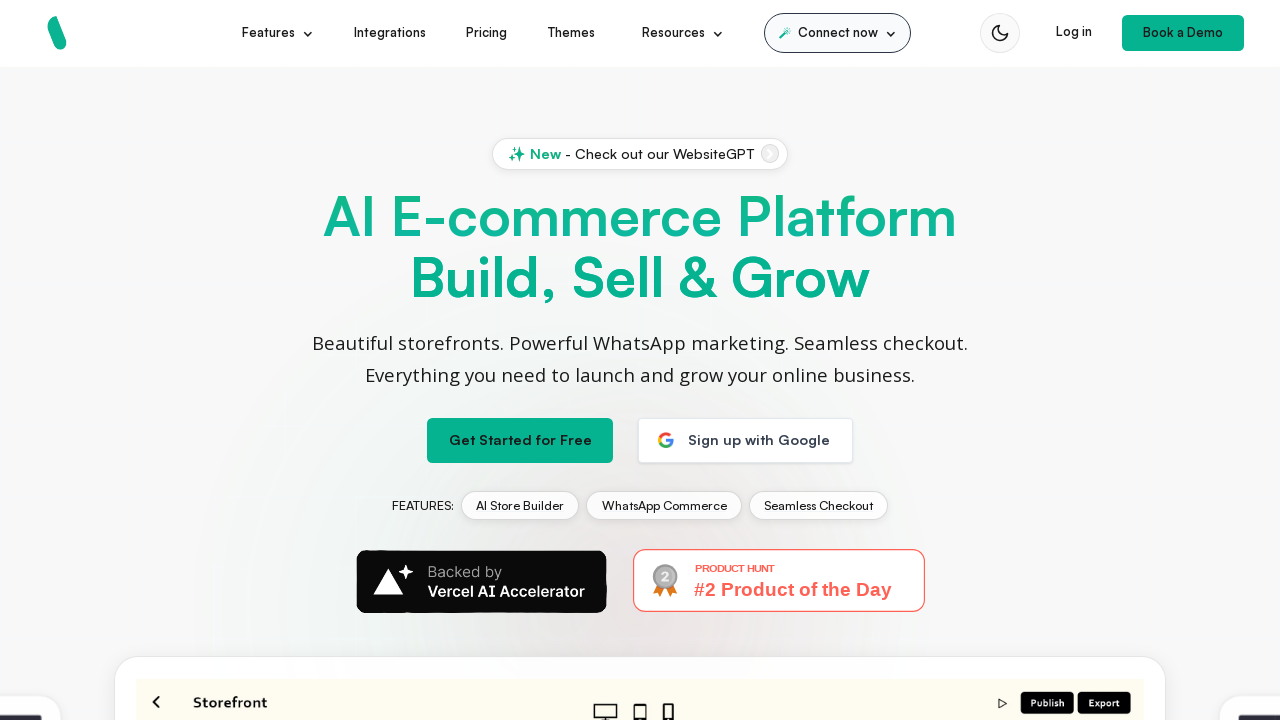

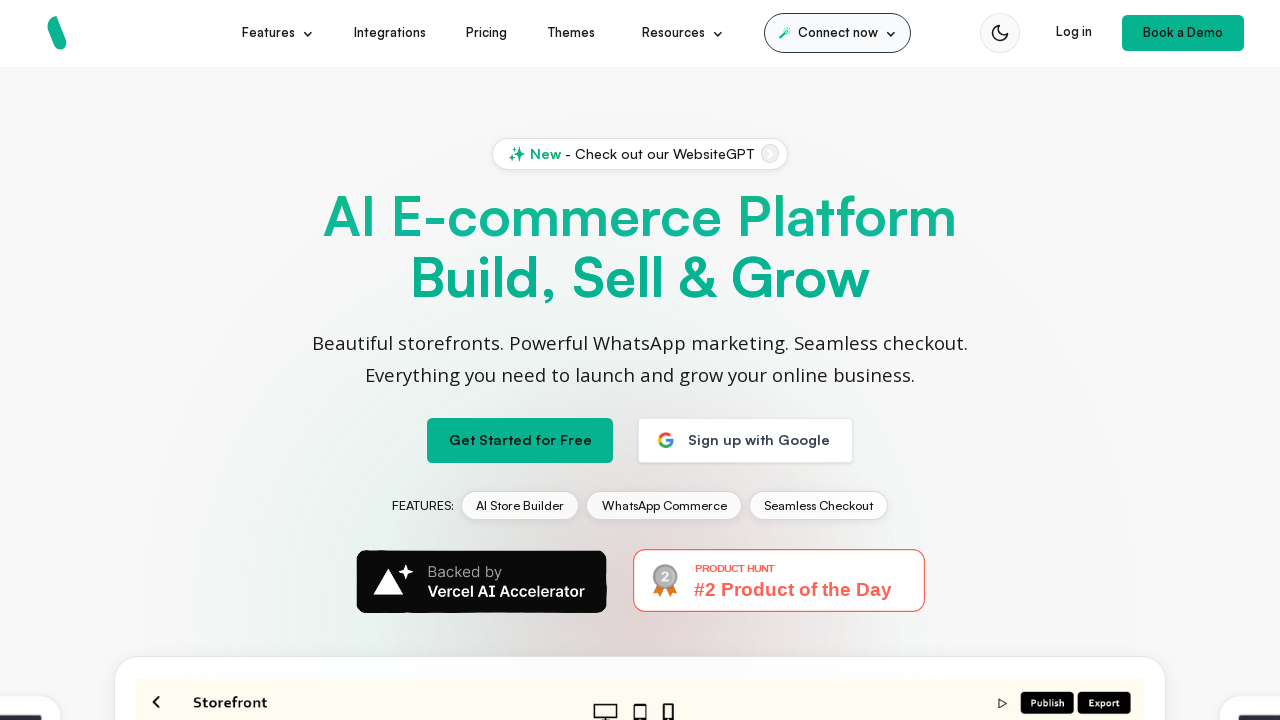